Tests navigation to the radio-button page by clicking the third menu item

Starting URL: https://demoqa.com/elements

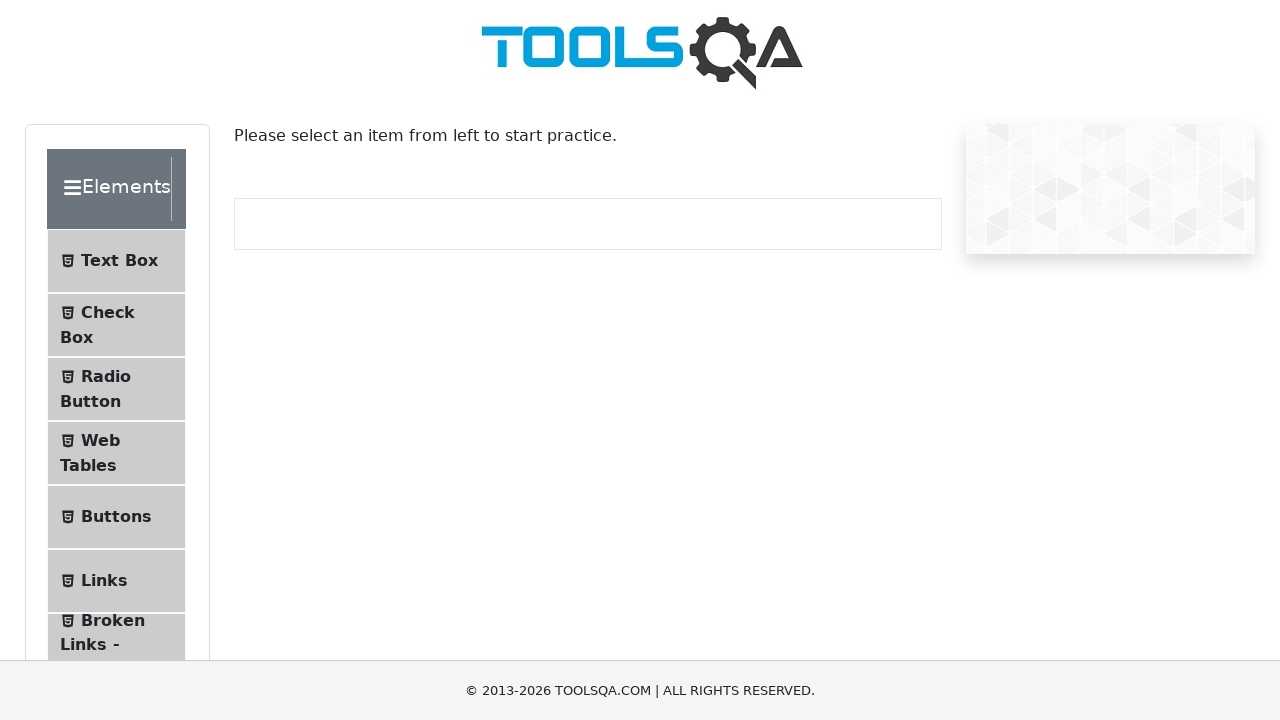

Clicked on Radio Button menu item (third menu item) at (116, 389) on #item-2
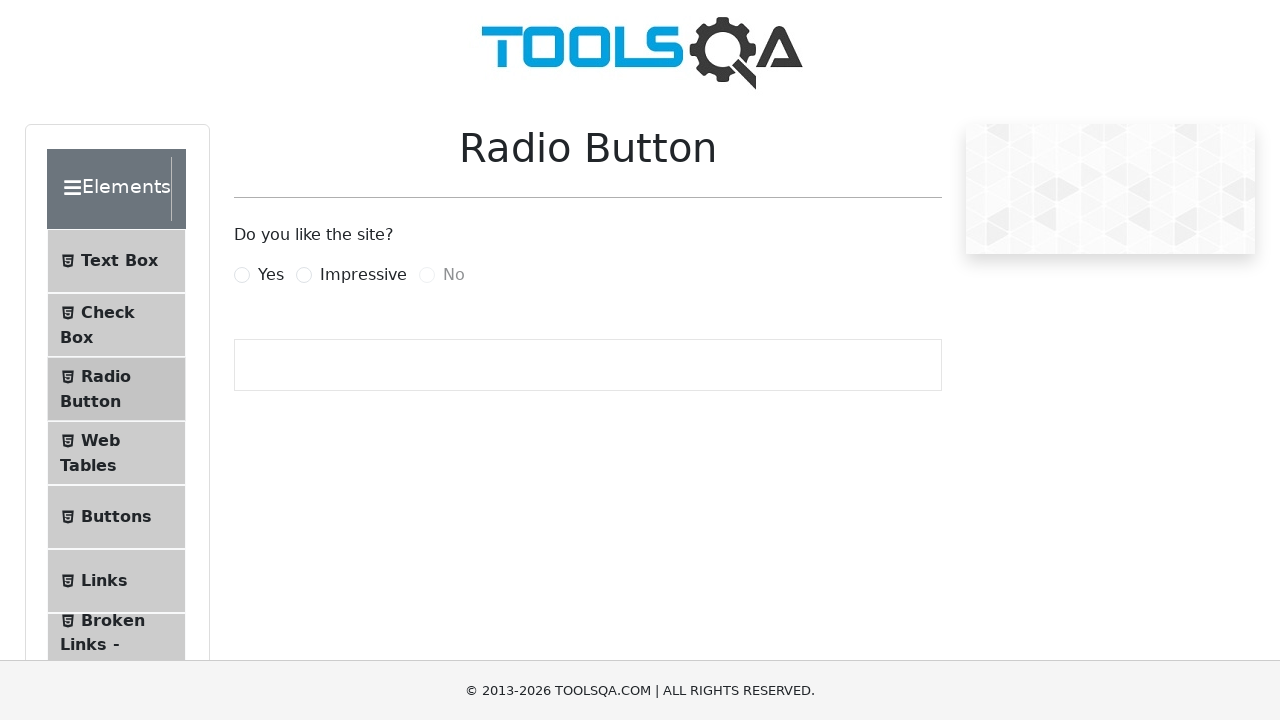

Successfully navigated to /radio-button url
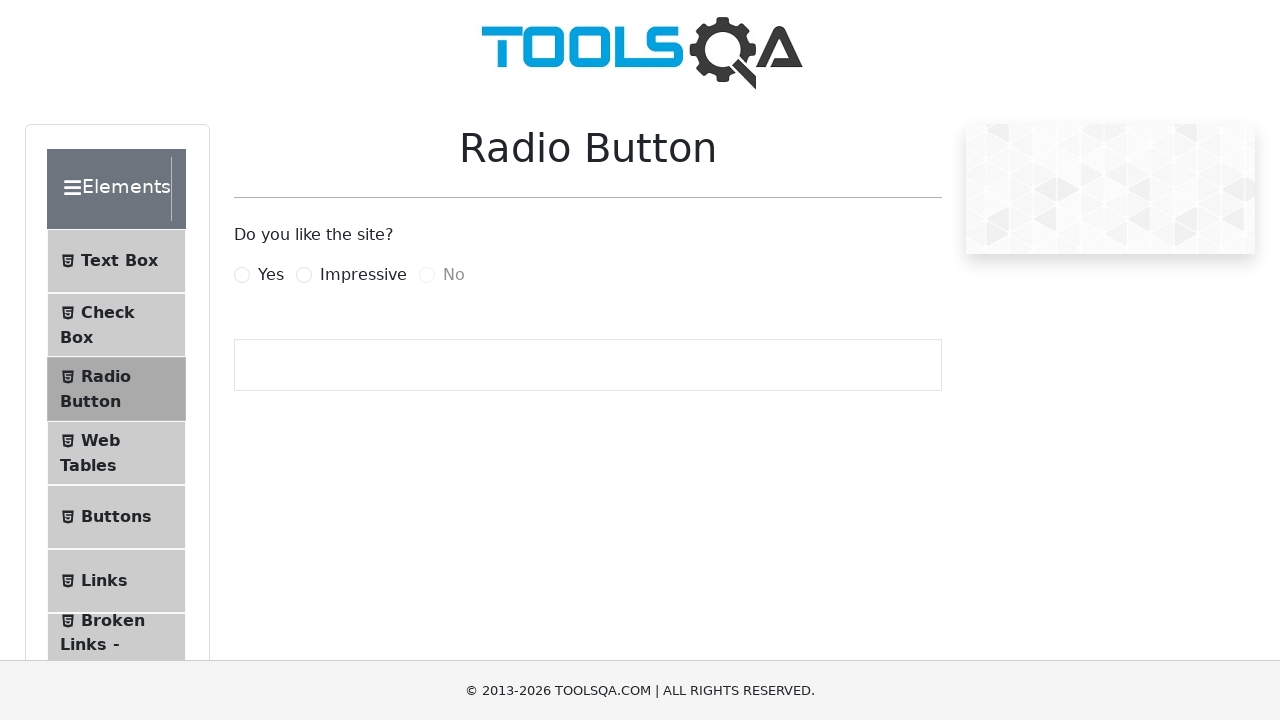

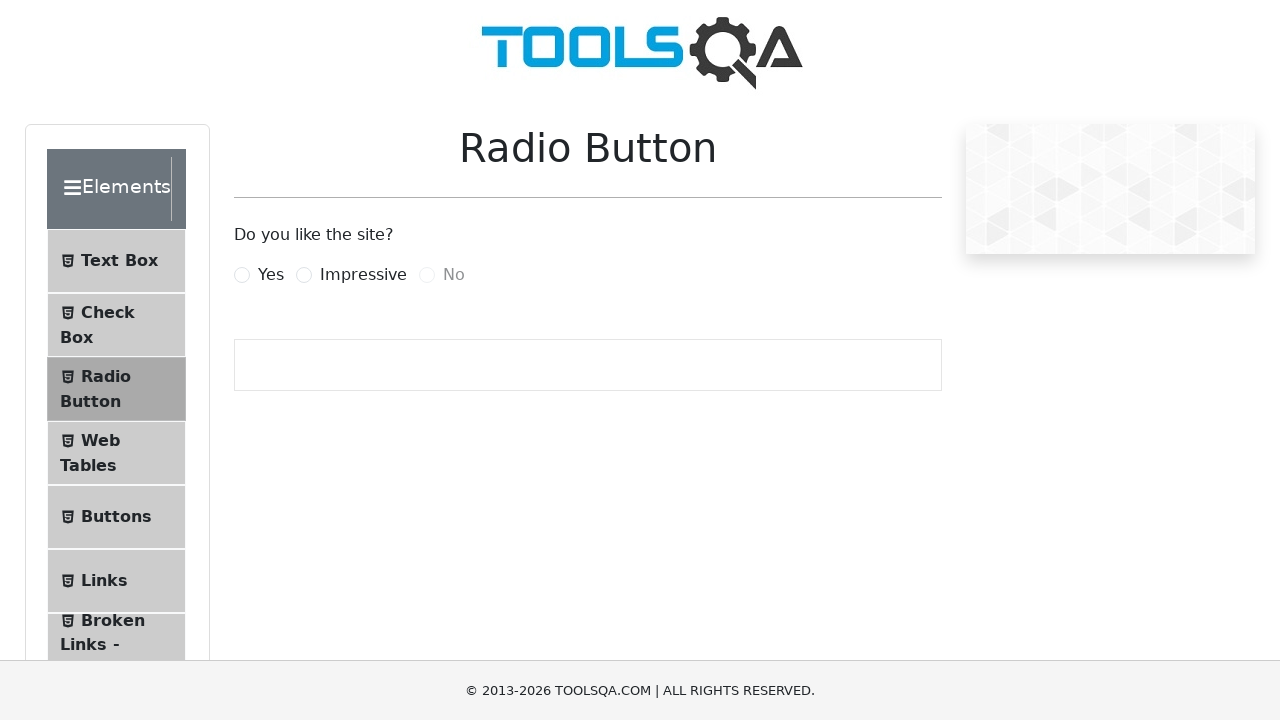